Tests the resume download functionality by clicking the resume download link and verifying a download is triggered

Starting URL: https://mrjohn5on.github.io/

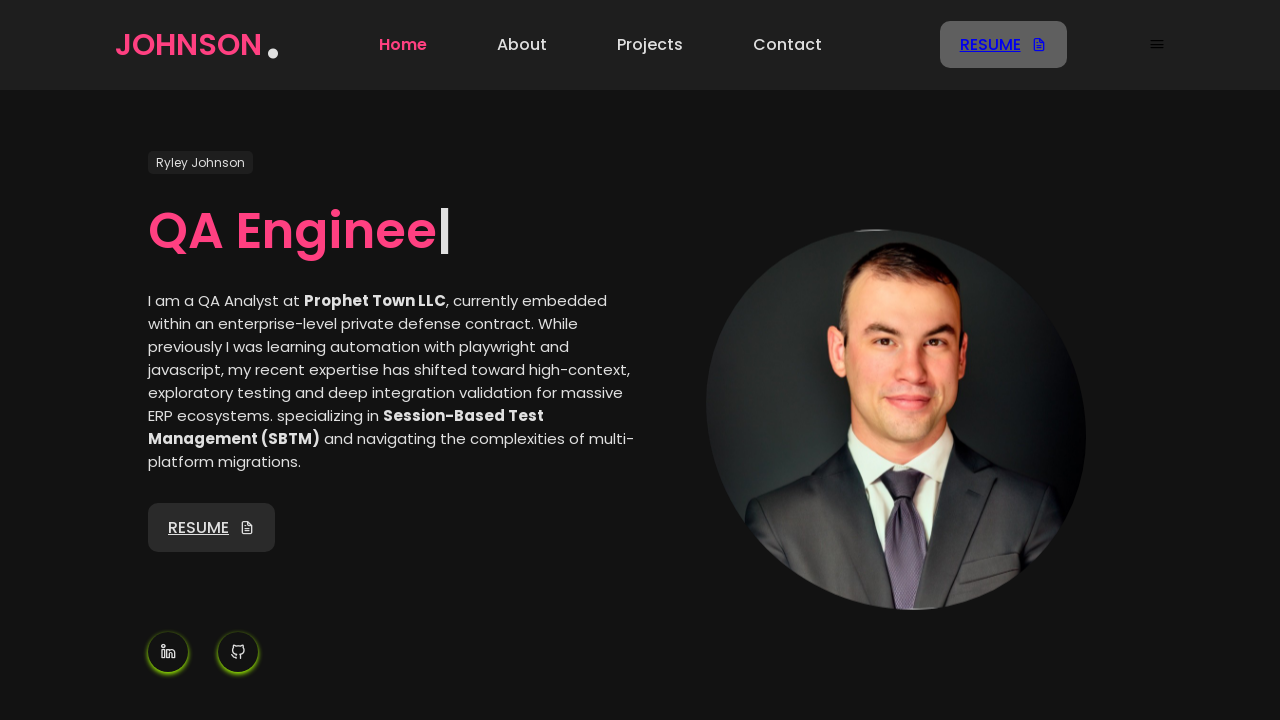

Clicked resume download link and triggered download at (990, 44) on a:has-text("Resume"), [href*="resume" i]
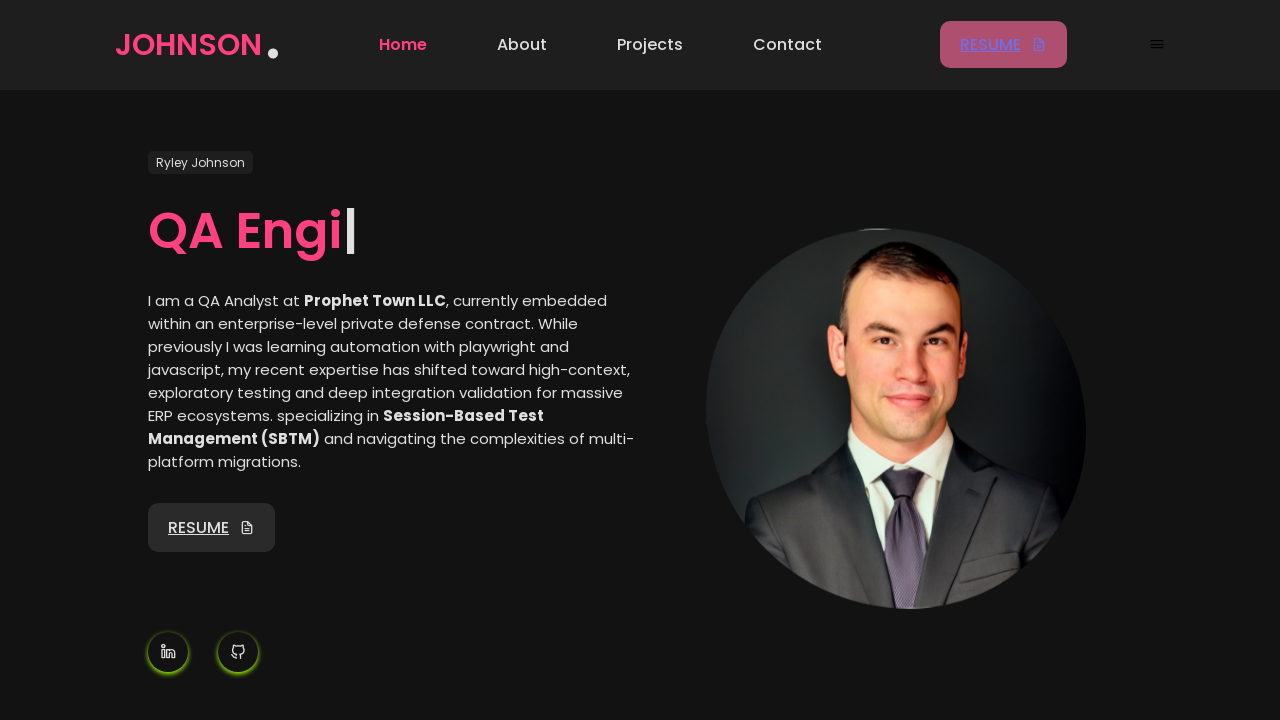

Download event completed and download object retrieved
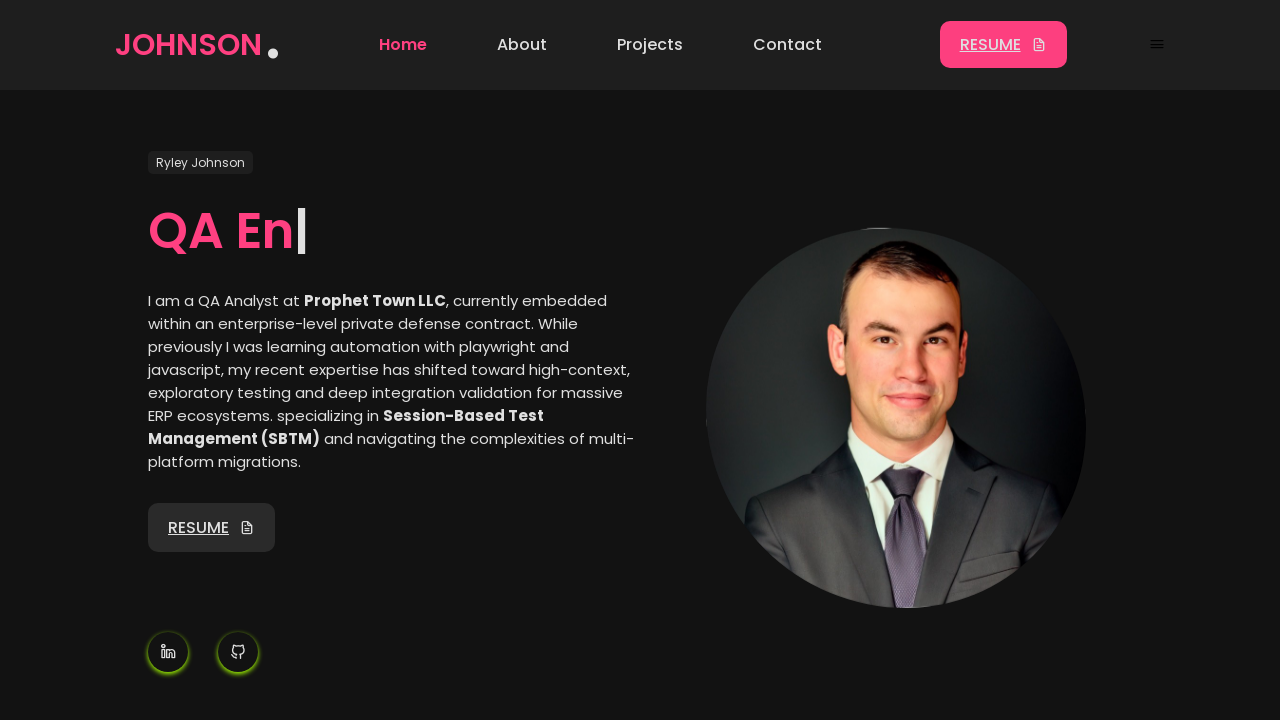

Verified downloaded file contains 'resume' in filename: RYLEYJOHNSONRESUME2024FEB.pdf
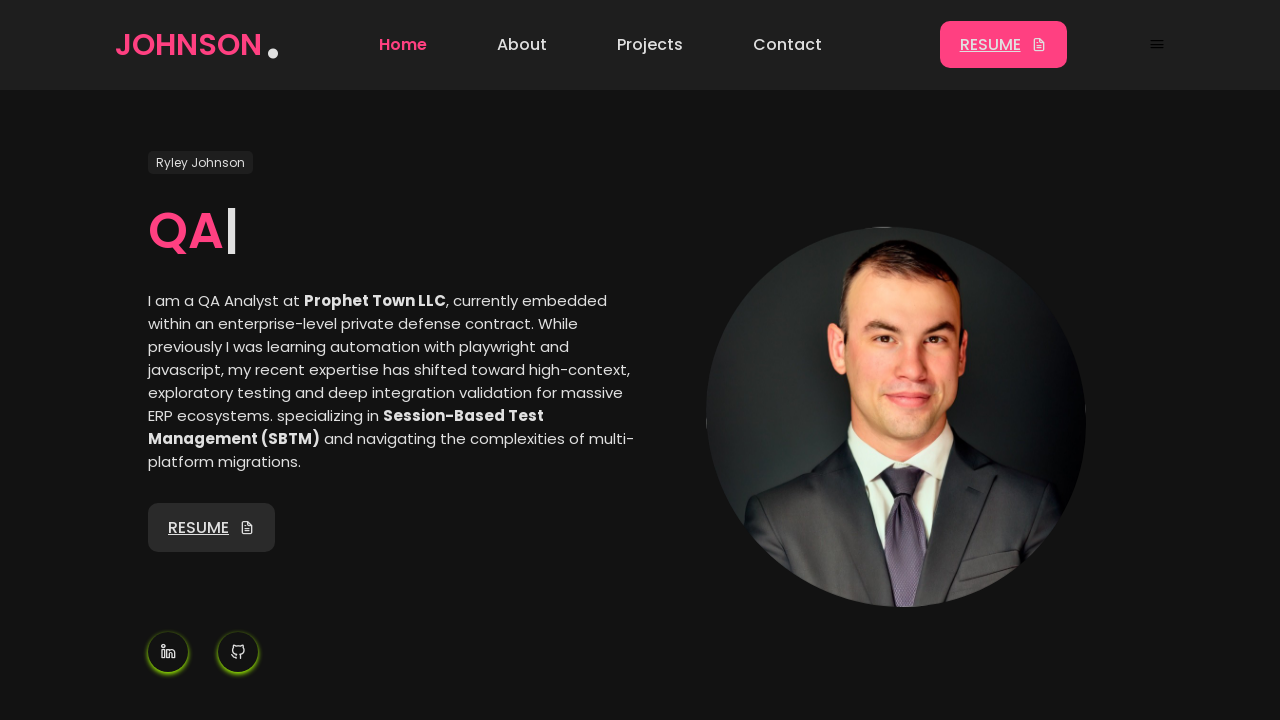

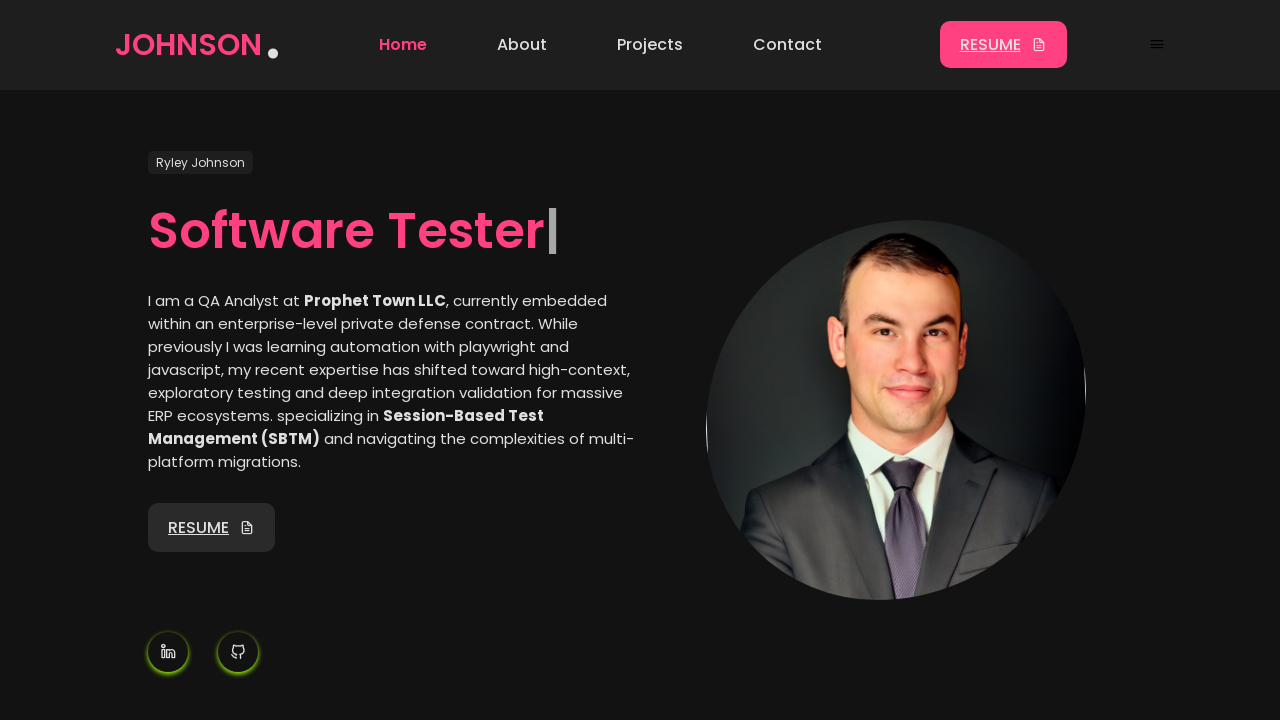